Tests finding all elements by class name, counting them, and retrieving text from specific elements

Starting URL: https://acctabootcamp.github.io/site/examples/locators

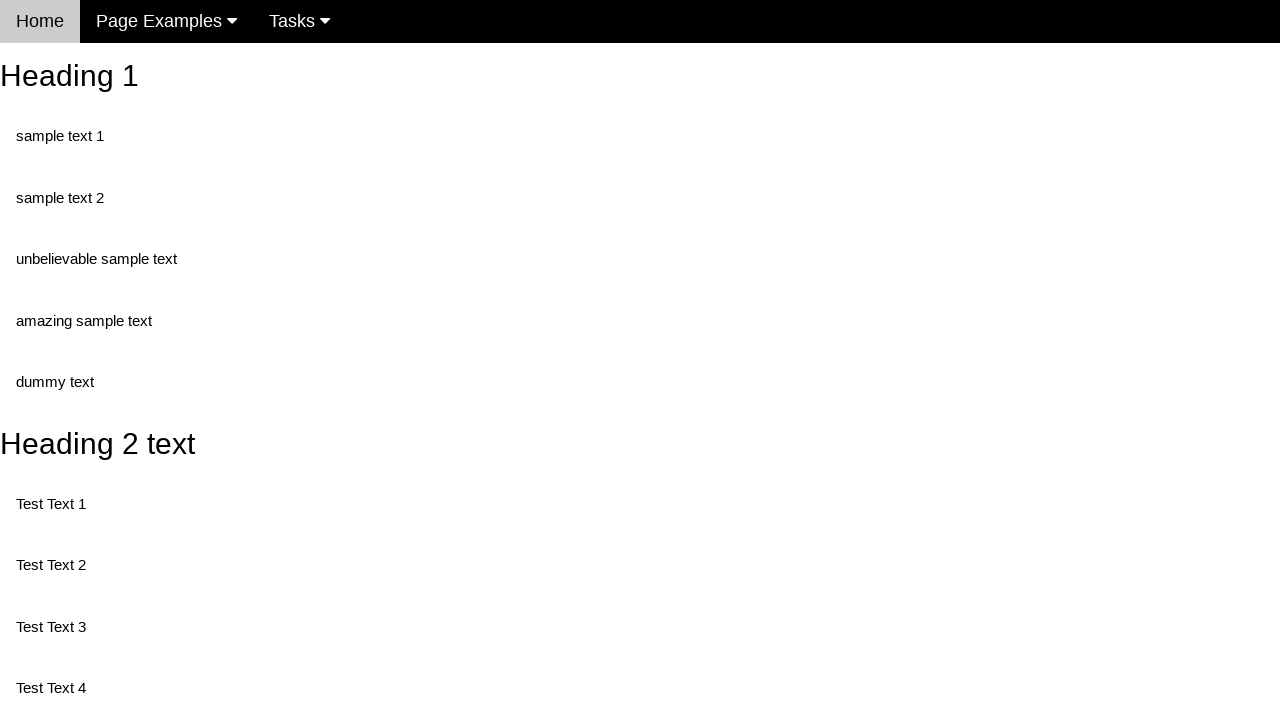

Navigated to locators example page
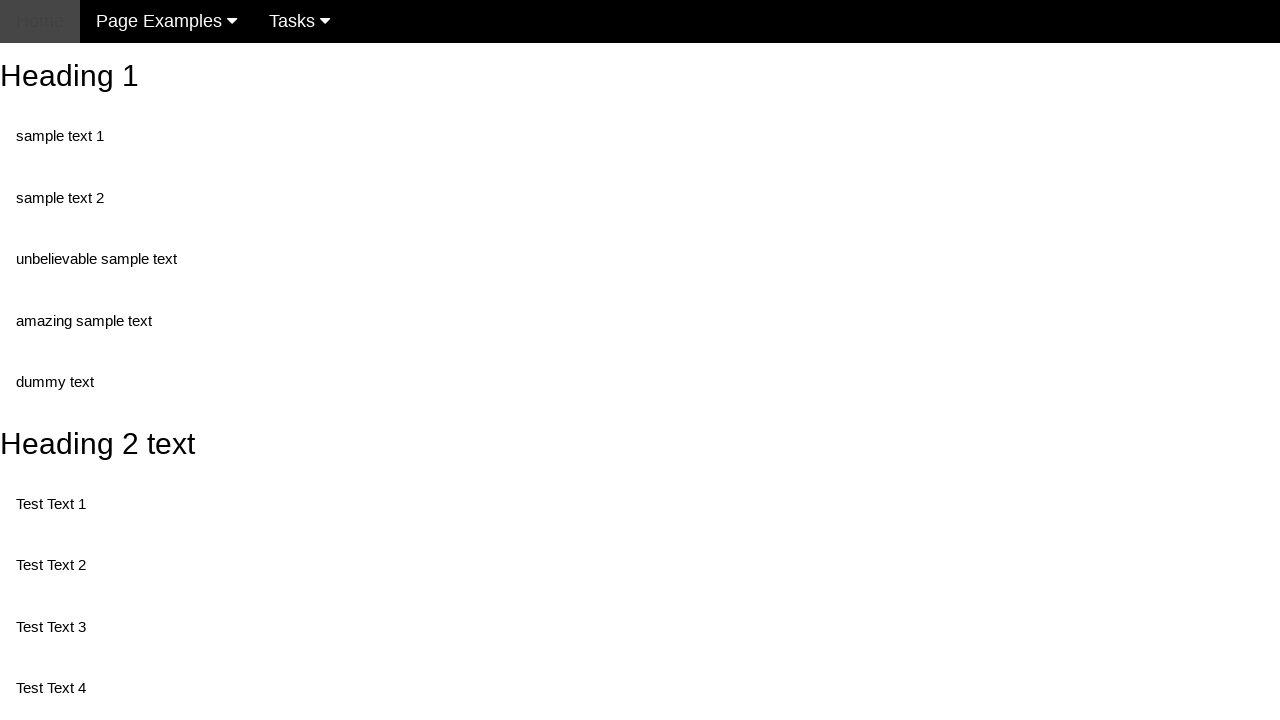

Located all elements with class 'test'
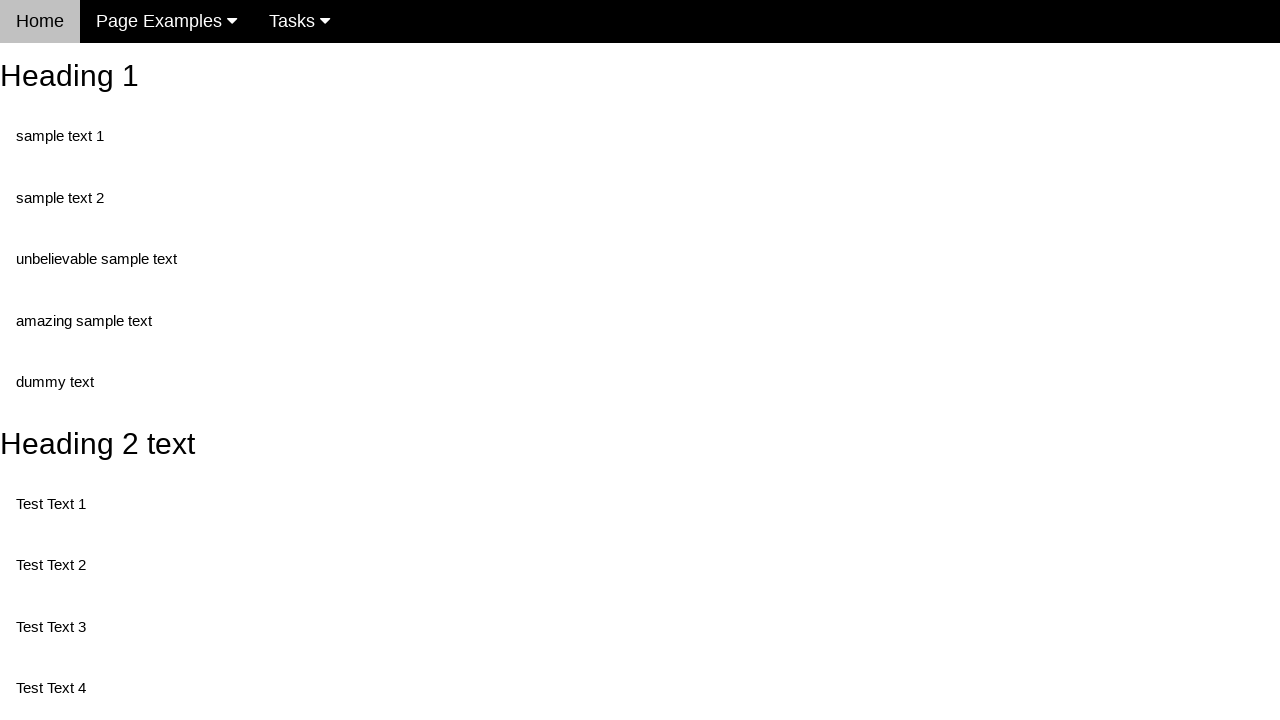

Counted 5 elements with class 'test'
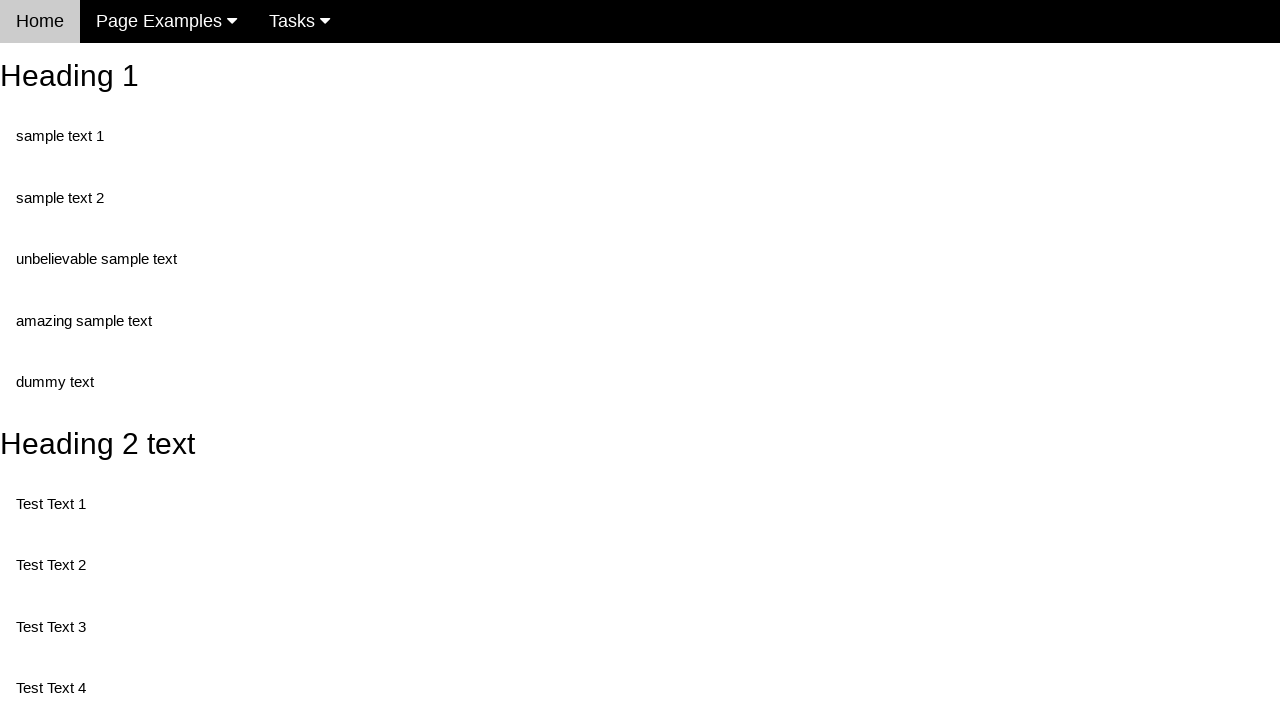

Retrieved text from element 0: 'Test Text 1'
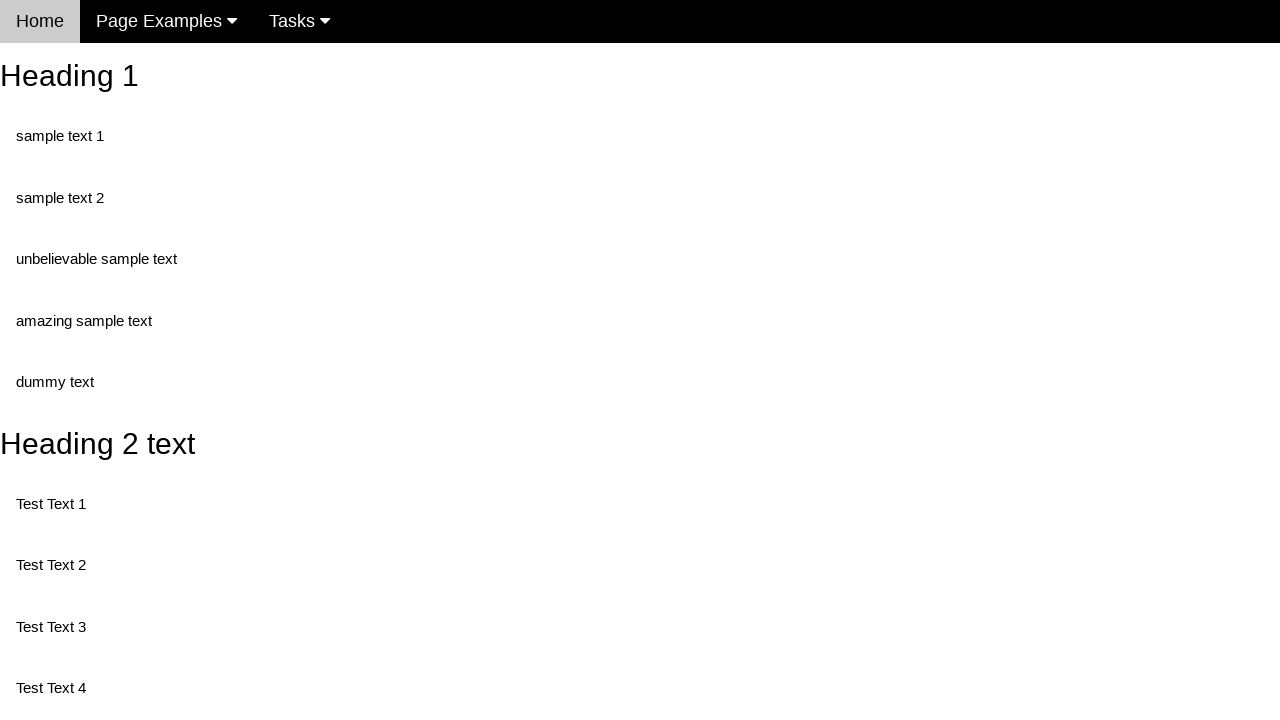

Retrieved text from element 1: 'Test Text 3'
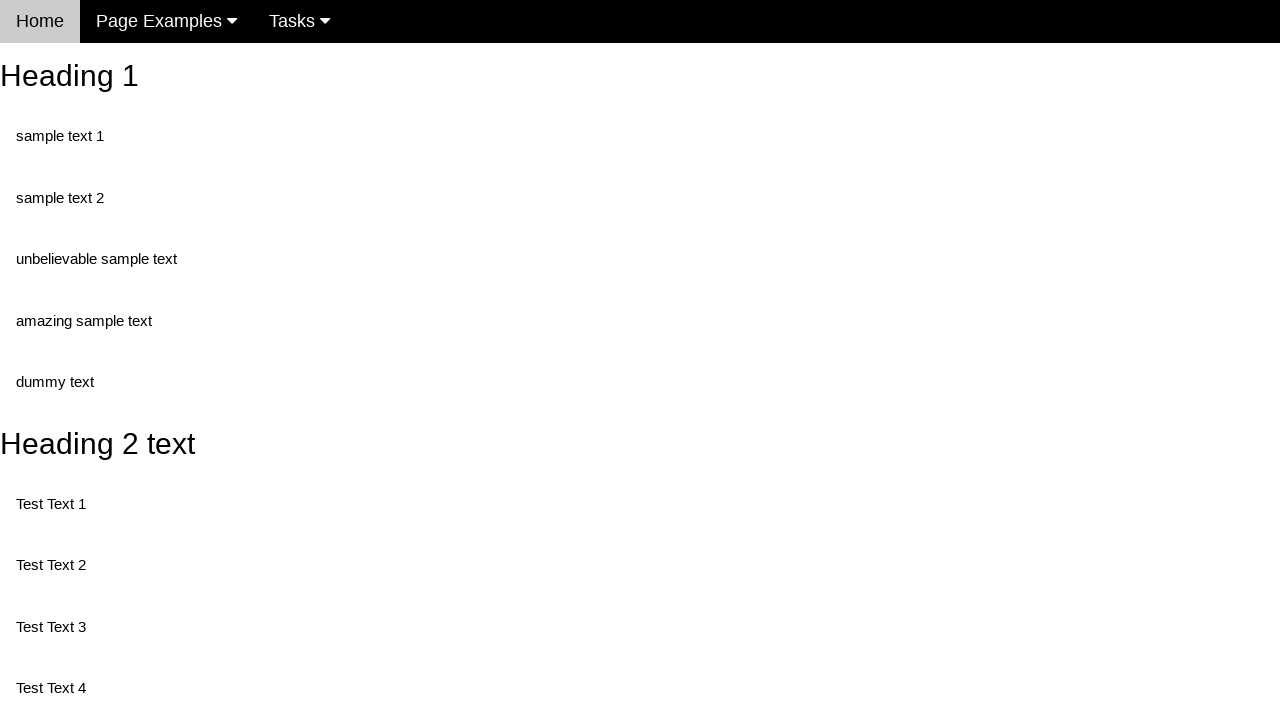

Retrieved text from element 2: 'Test Text 4'
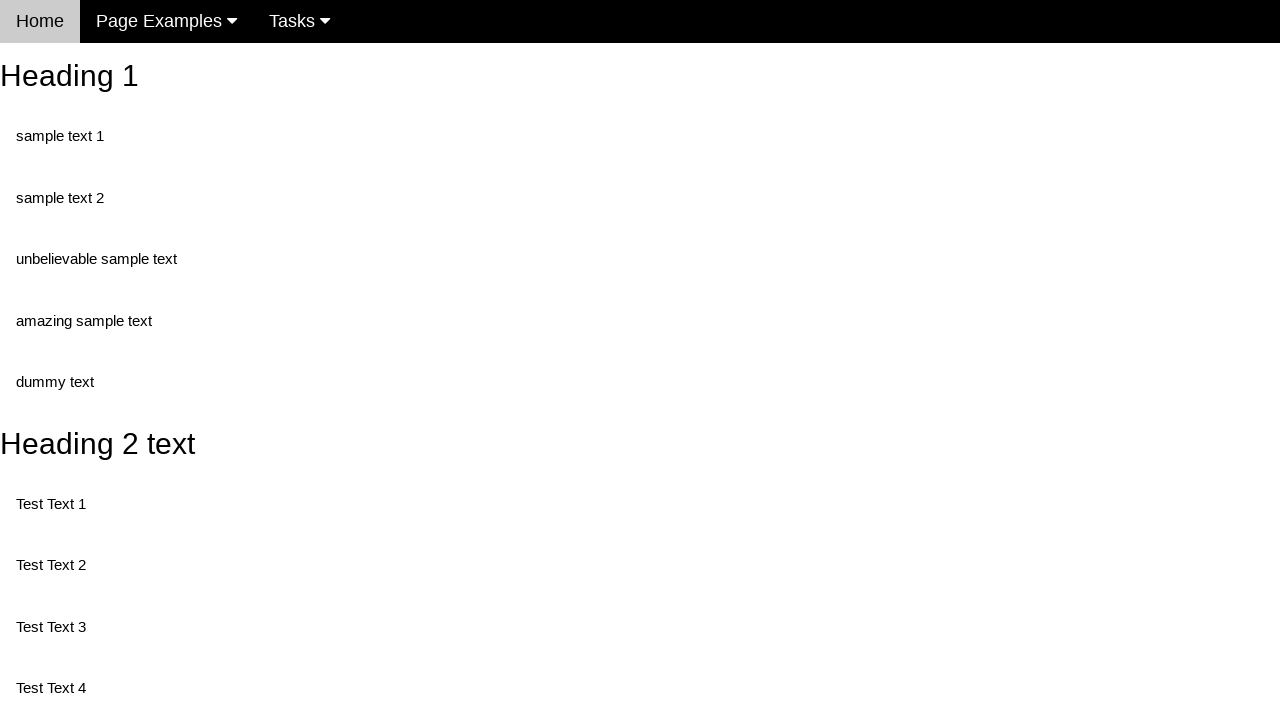

Retrieved text from element 3: 'Test Text 5'
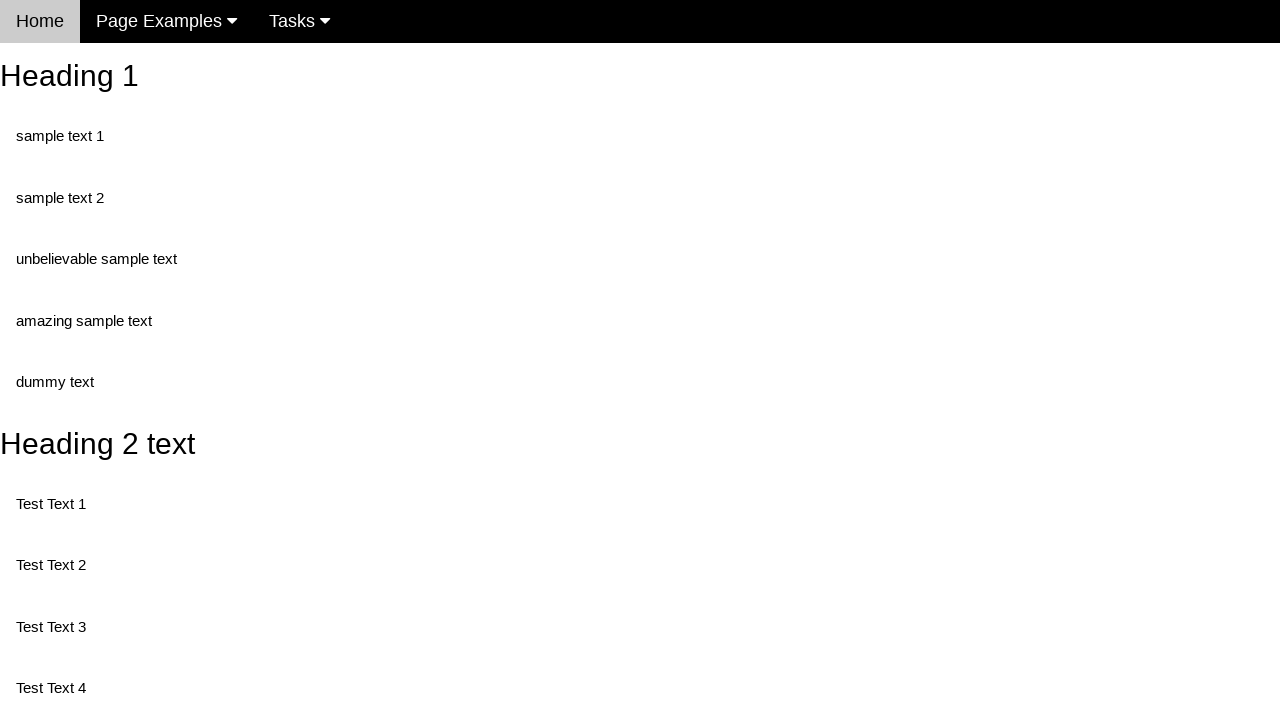

Retrieved text from element 4: 'Test Text 6'
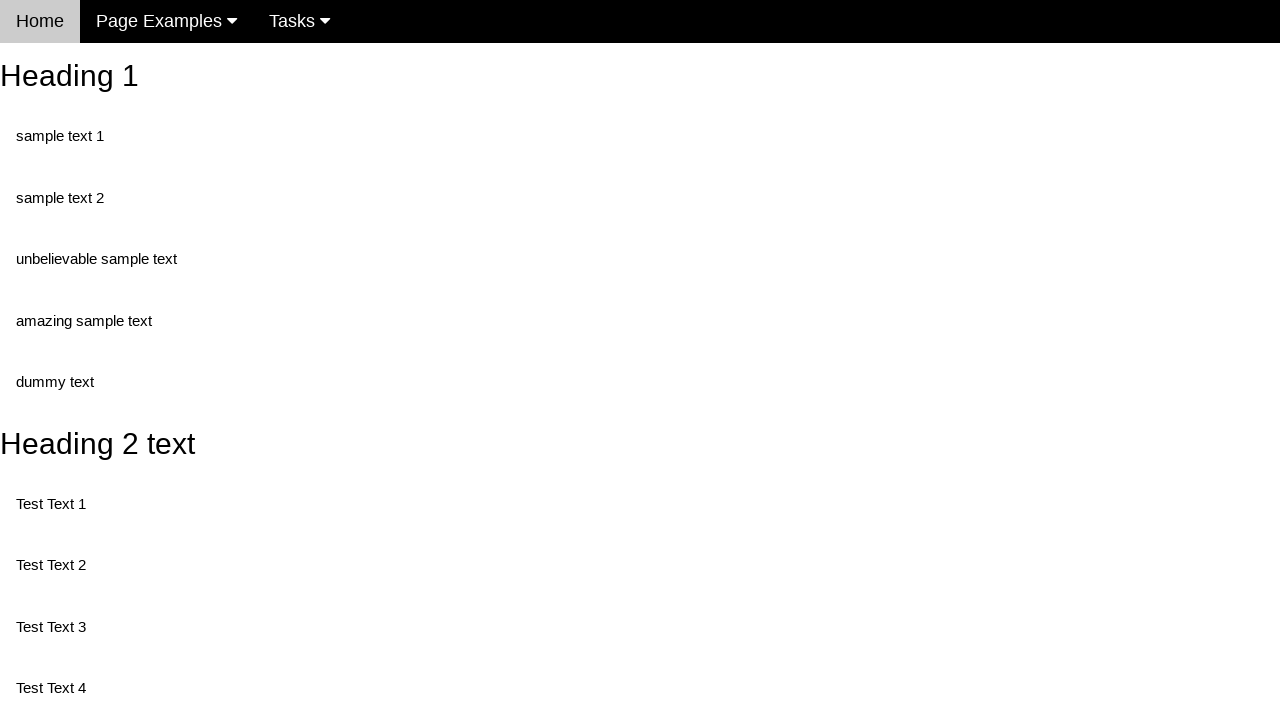

Retrieved text from fourth element (index 3): 'Test Text 5'
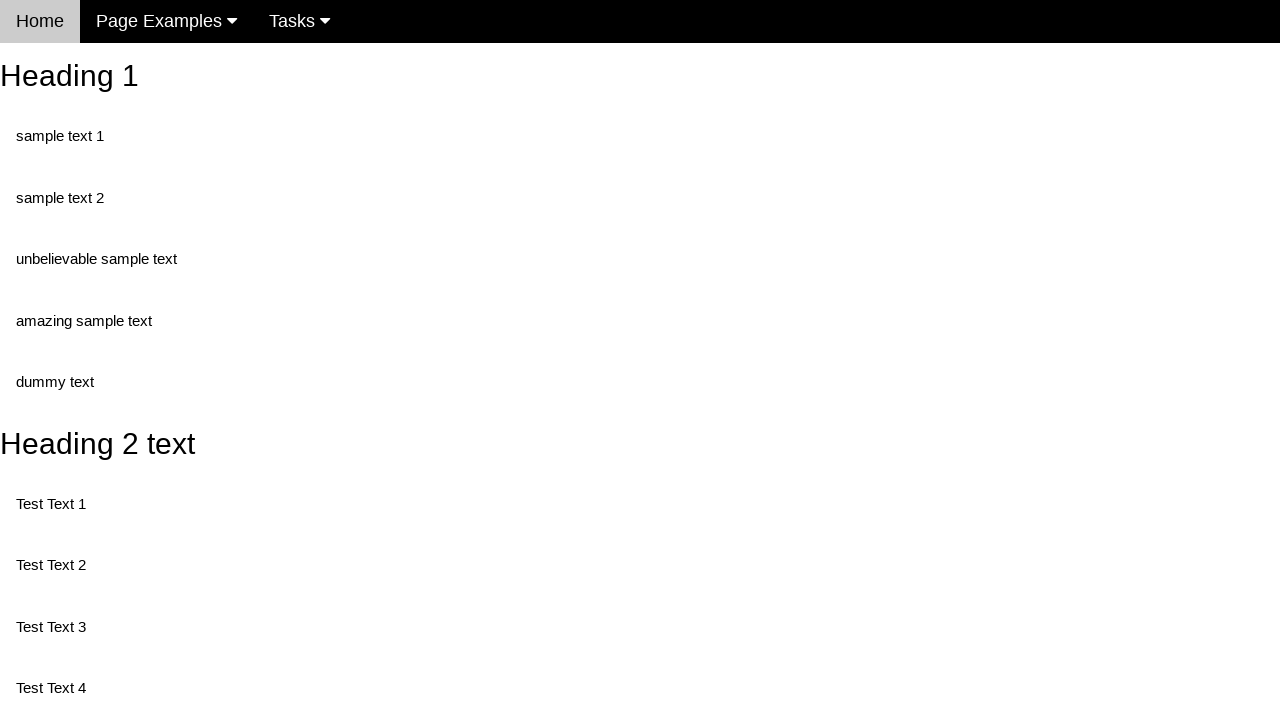

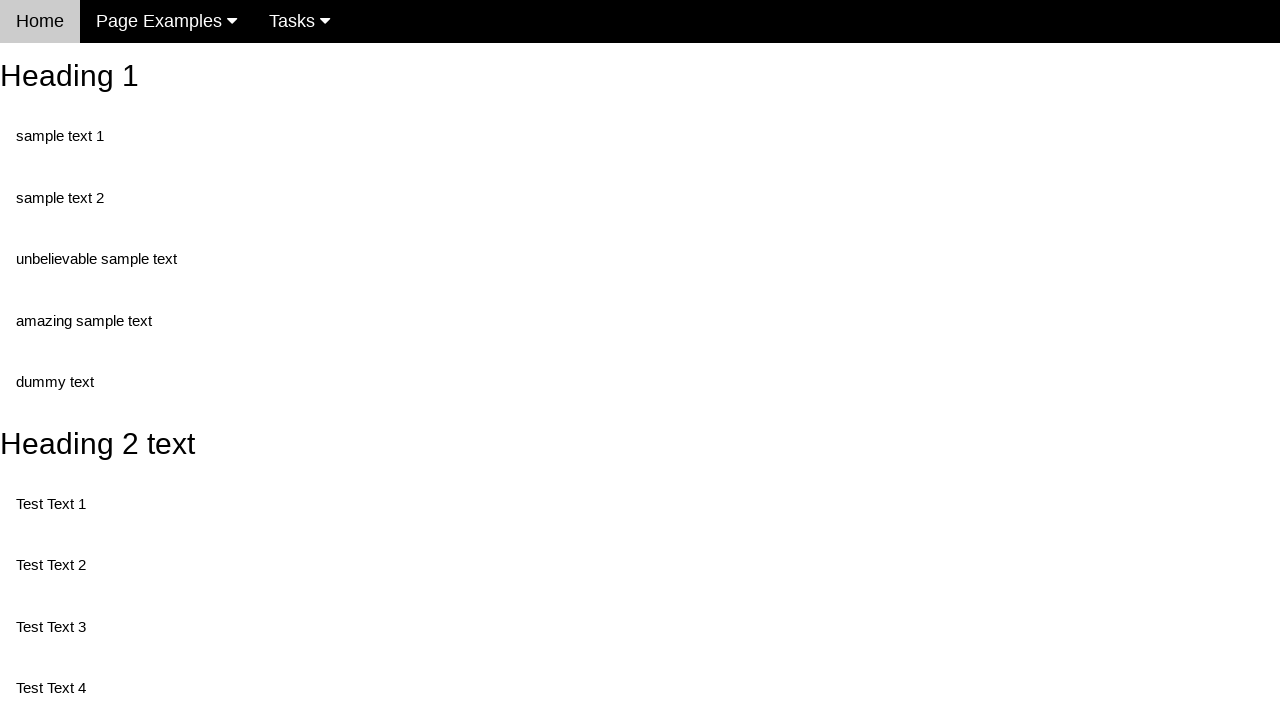